Tests clicking a JavaScript prompt dialog, entering text into the prompt, accepting it, and verifying the result displays the entered text

Starting URL: https://the-internet.herokuapp.com/javascript_alerts

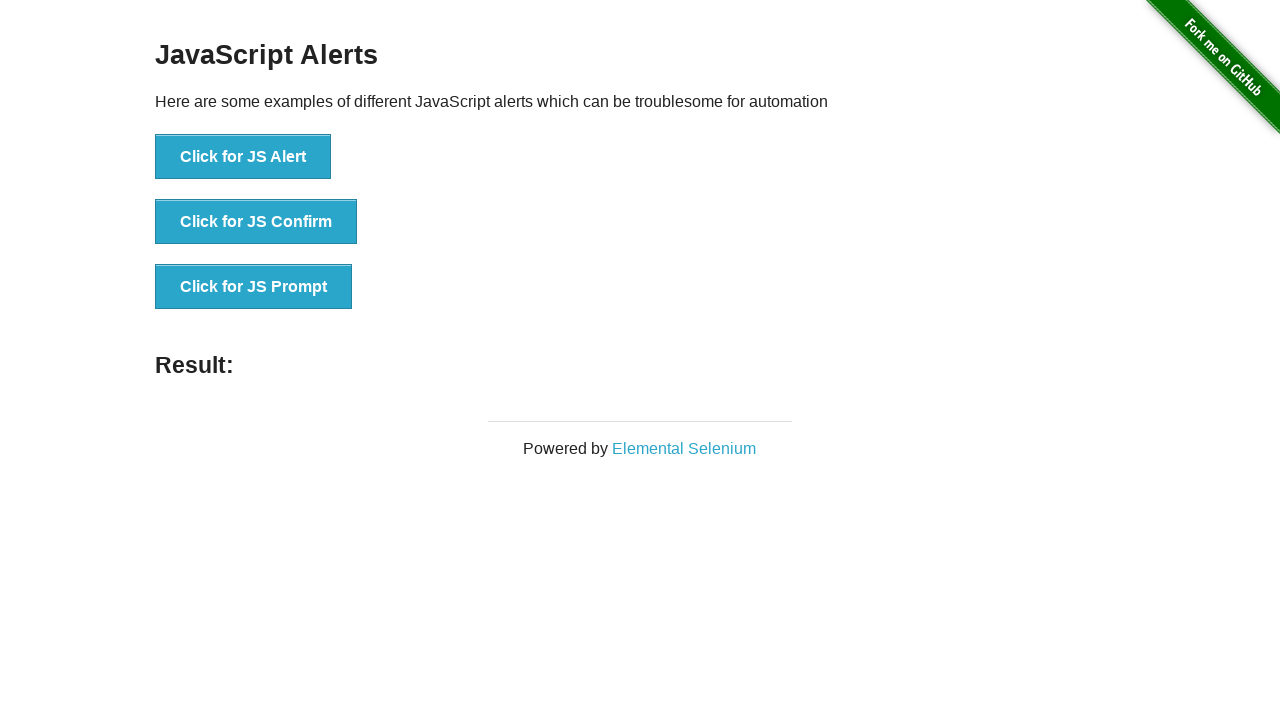

Waited for JavaScript Alerts page to load
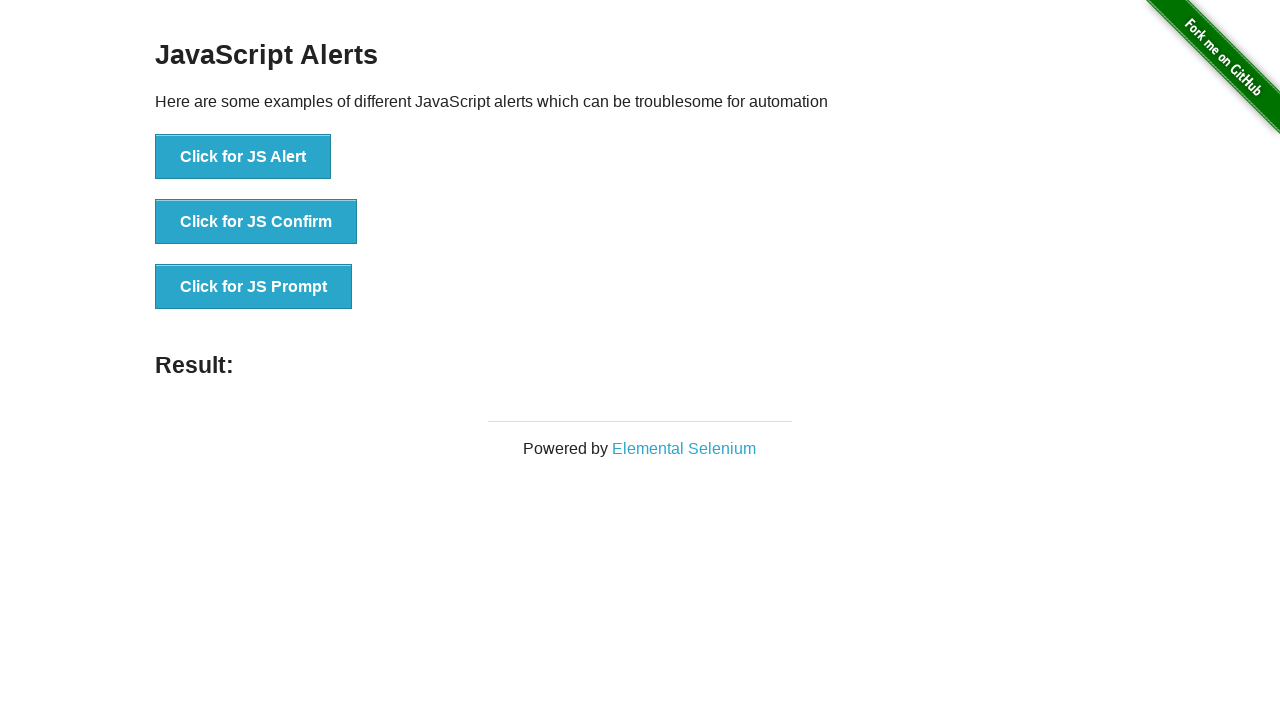

Set up dialog handler to accept prompt with text 'test'
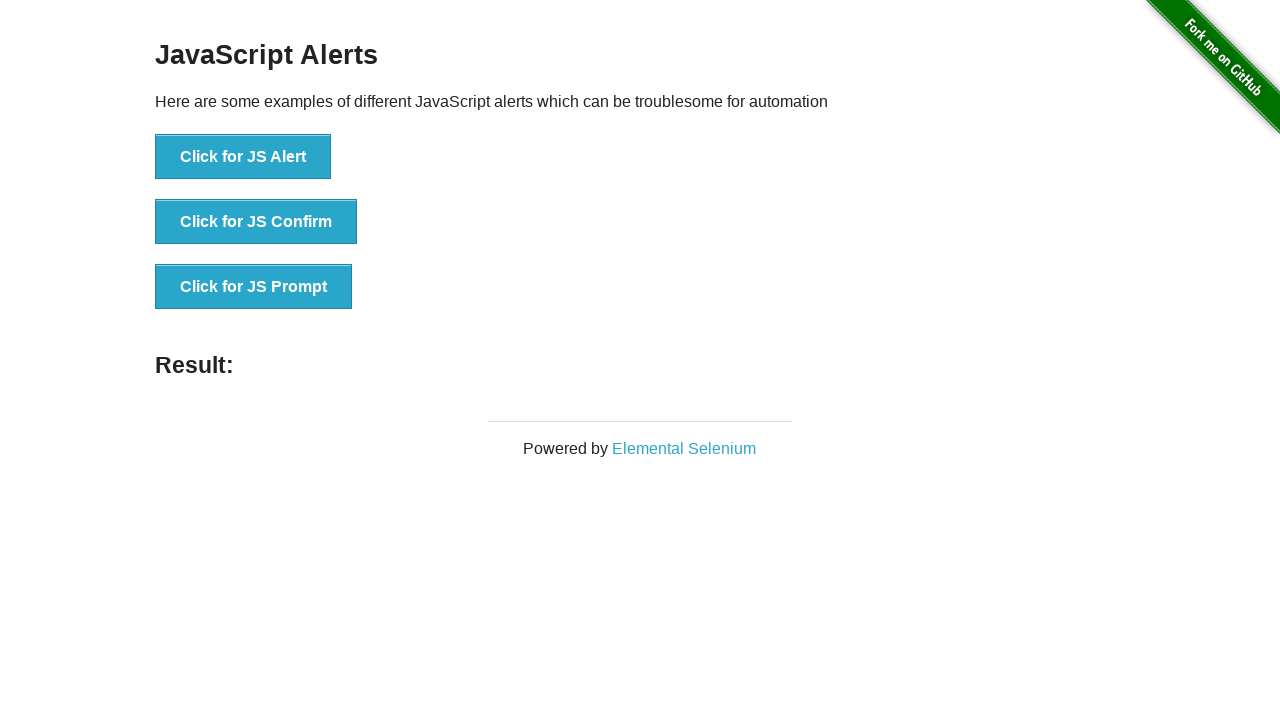

Clicked the 'Click for JS Prompt' button at (254, 287) on xpath=//button[text()='Click for JS Prompt']
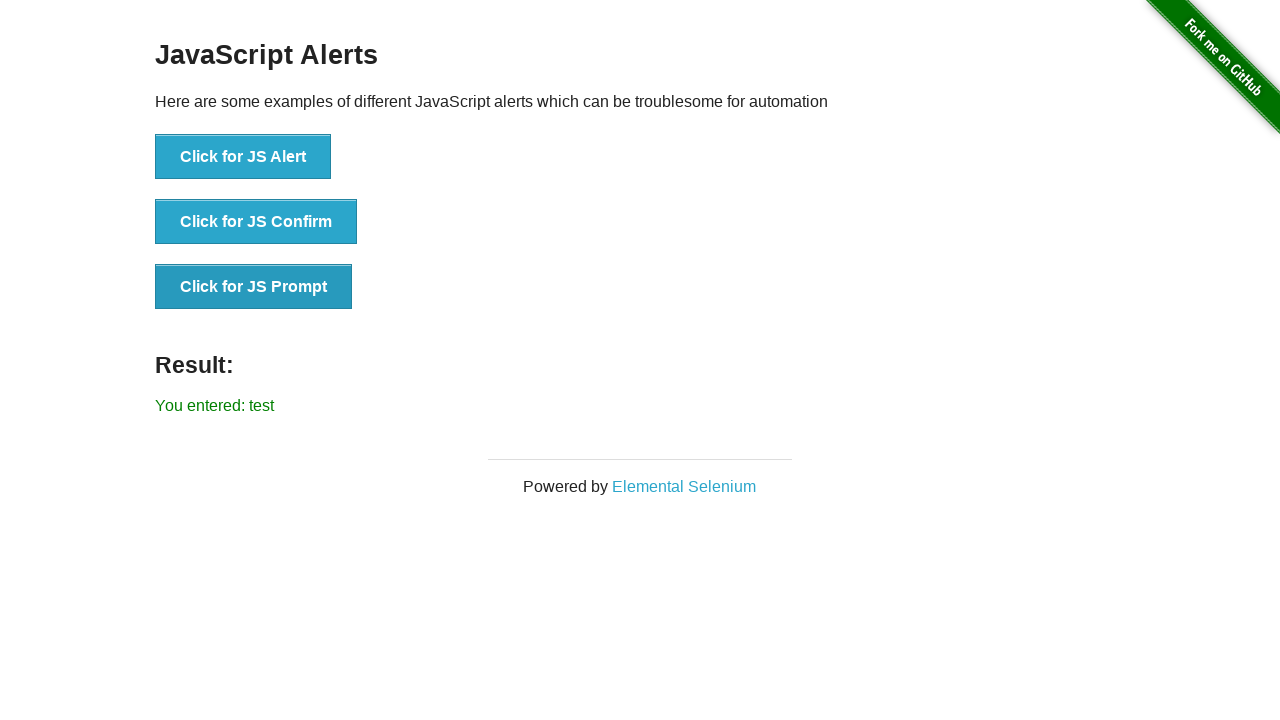

Waited for result element to appear
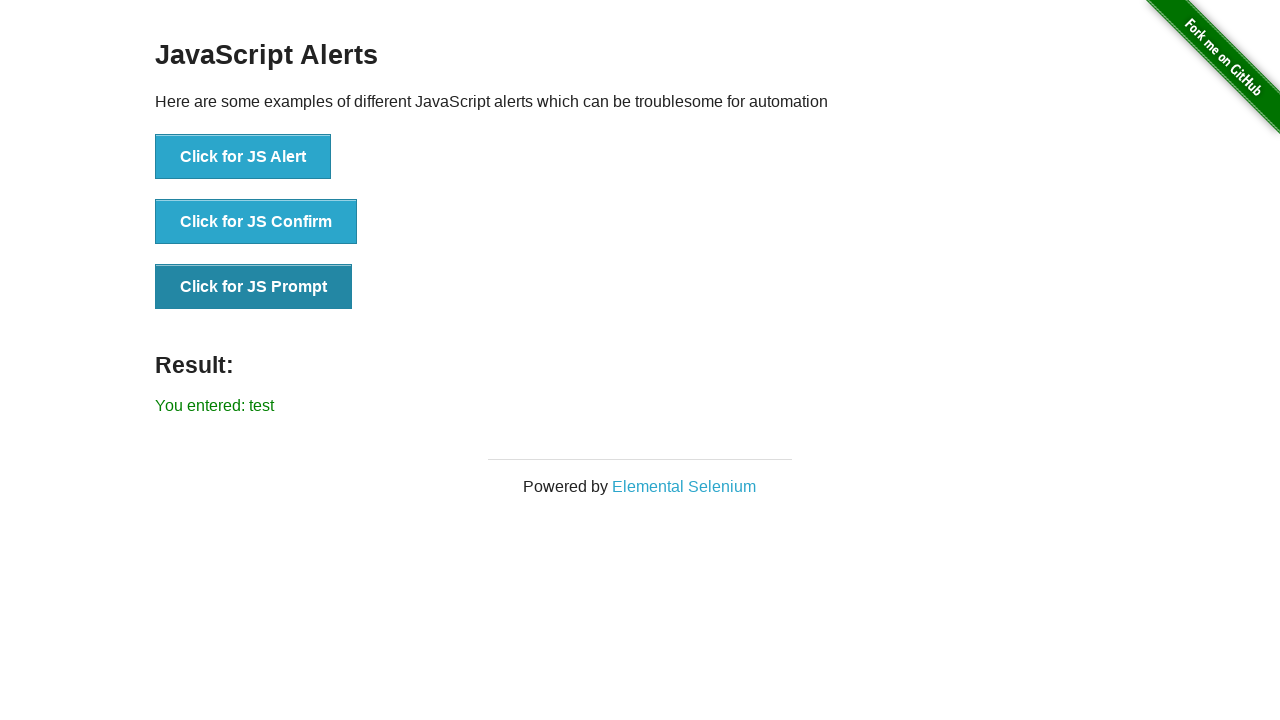

Verified result text displays 'You entered: test'
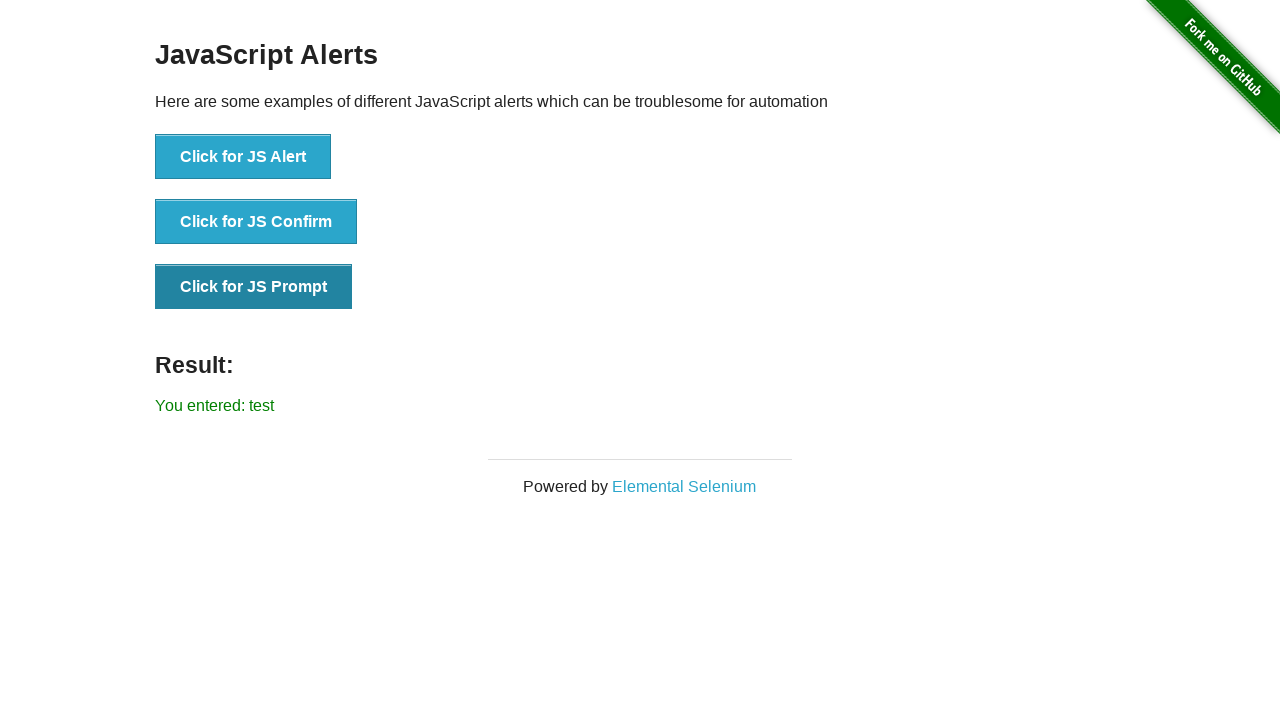

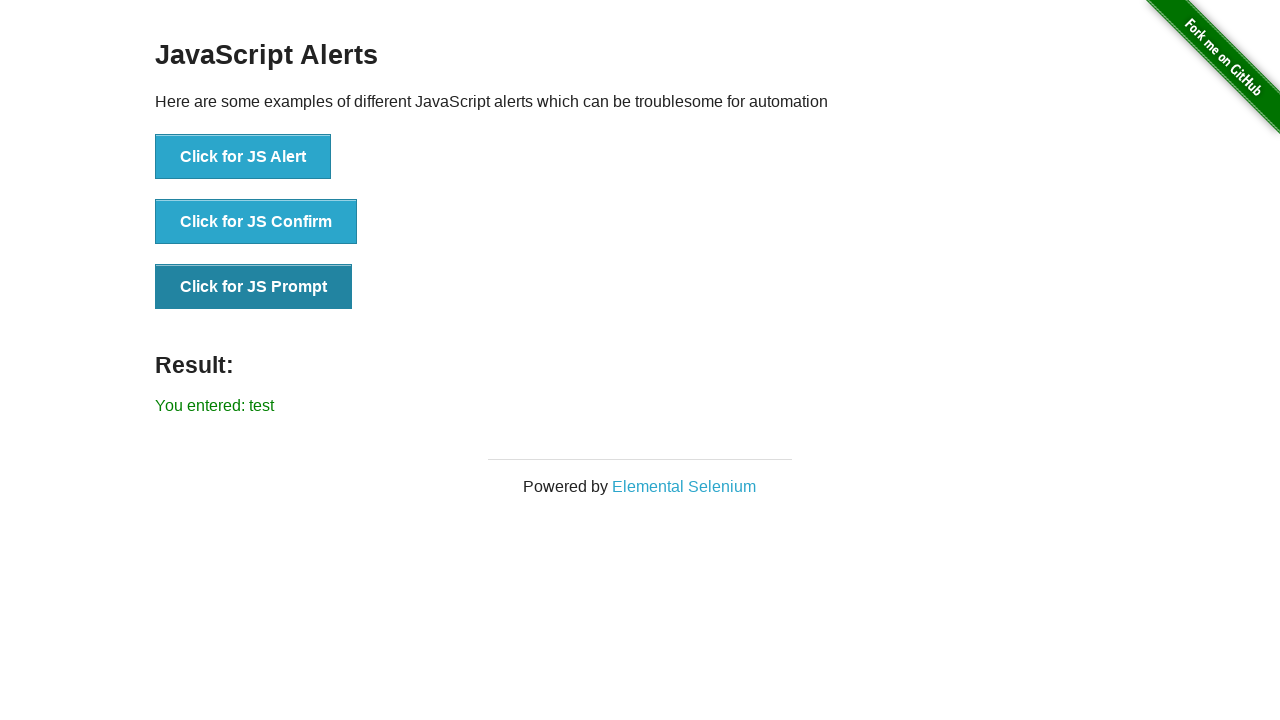